Tests dropdown functionality by verifying dropdown options and selecting an option

Starting URL: https://the-internet.herokuapp.com/dropdown

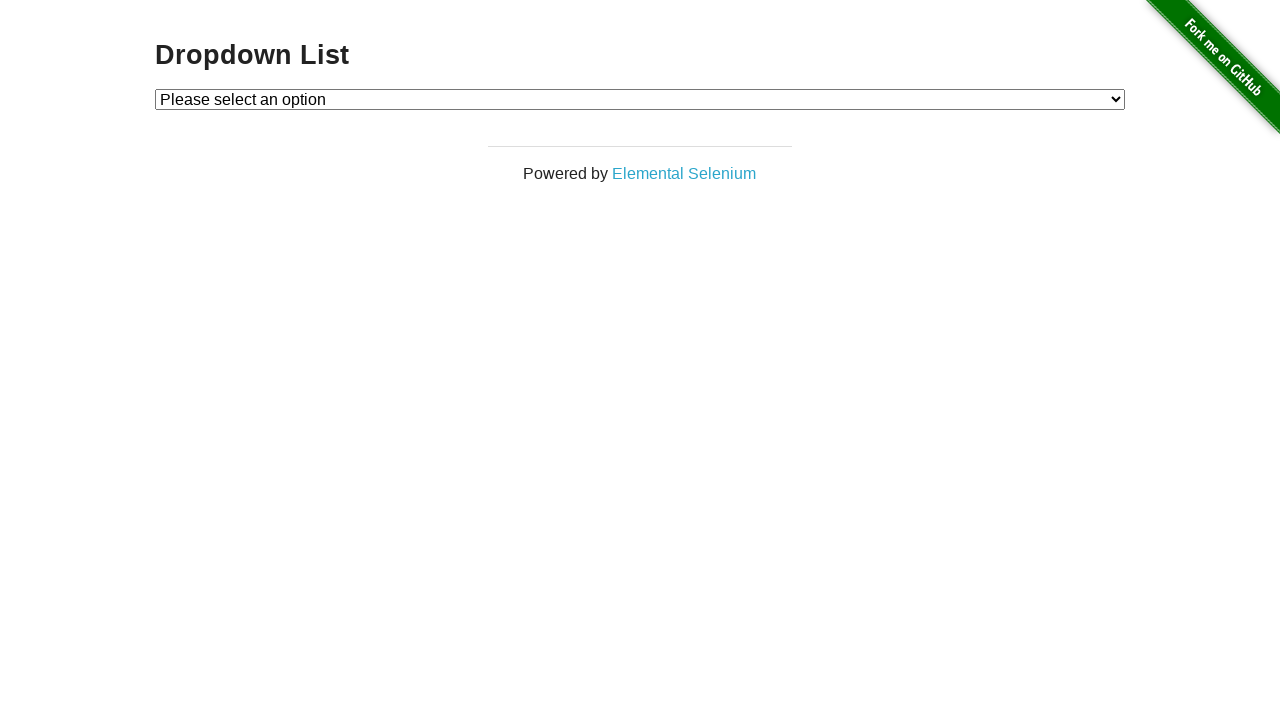

Located dropdown element with id='dropdown'
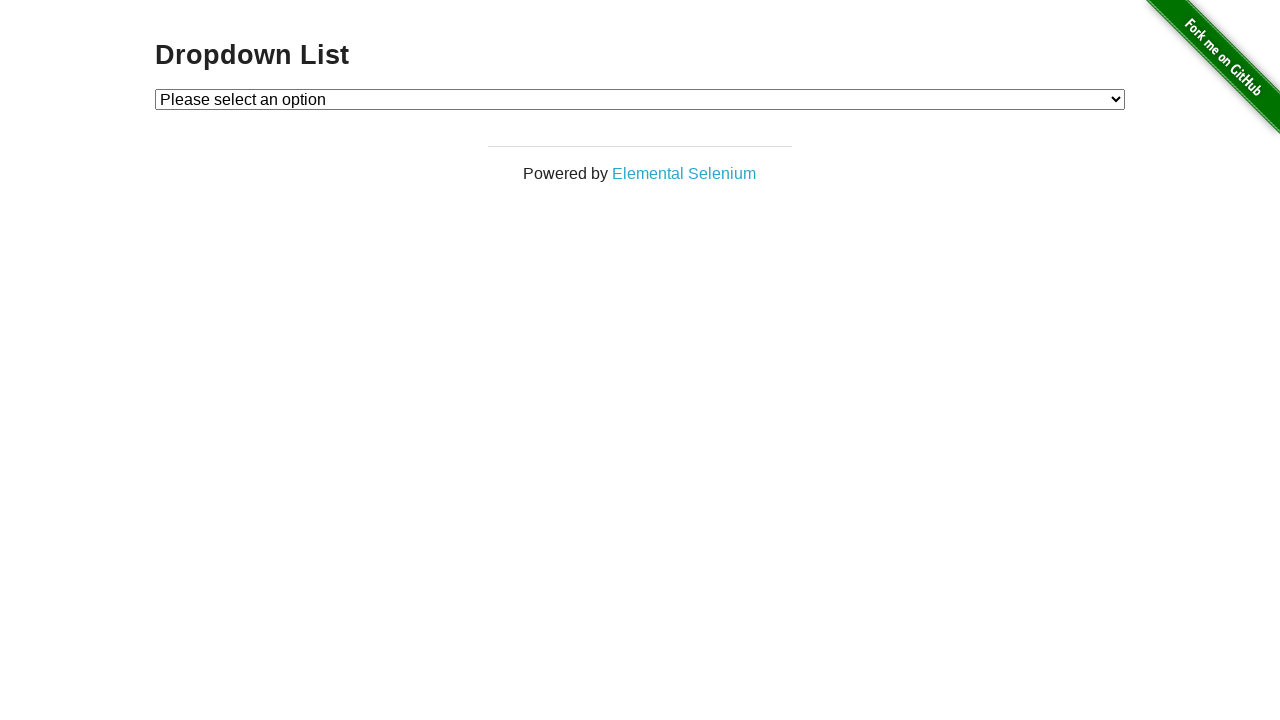

Retrieved all dropdown options
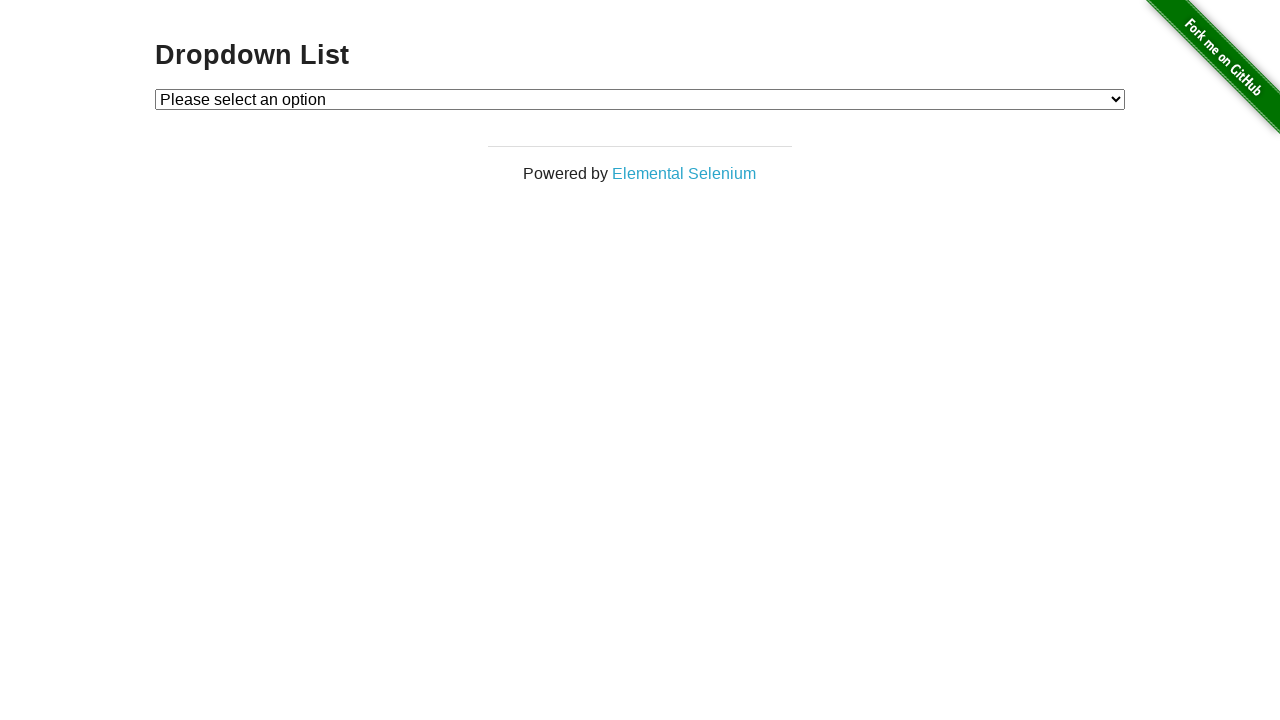

Verified dropdown contains 3 options
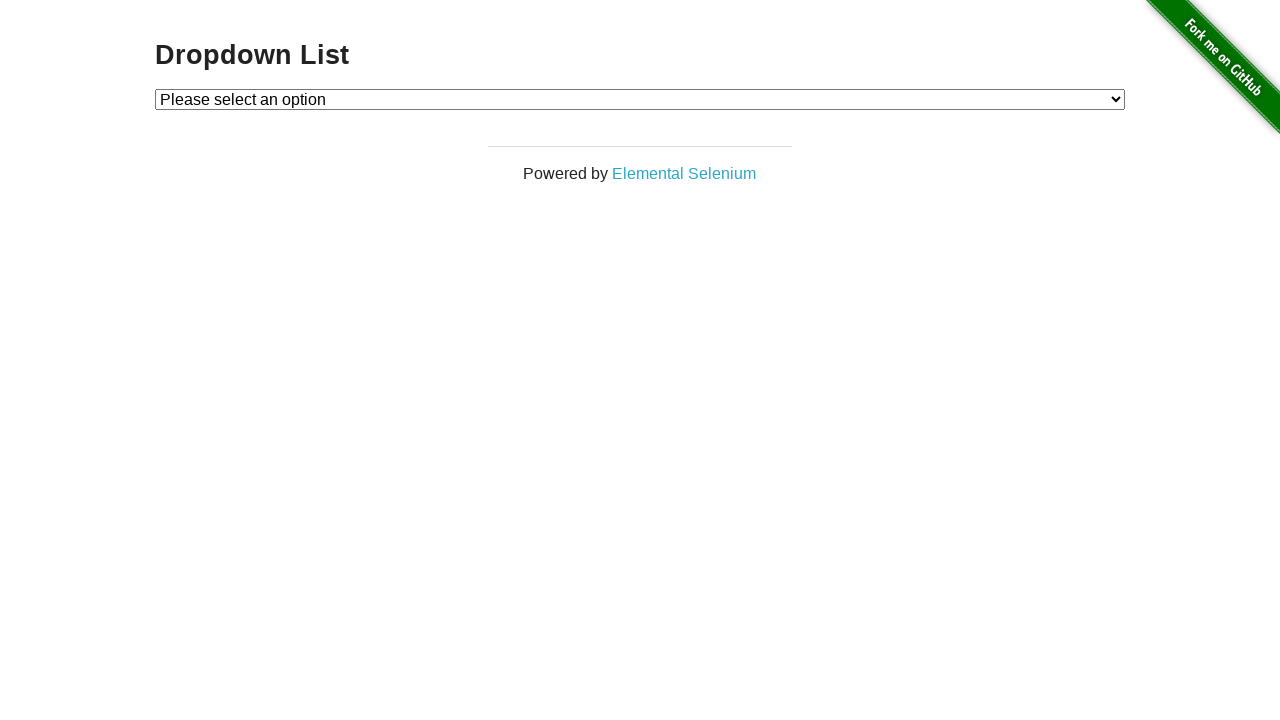

Verified first option text is 'Please select an option'
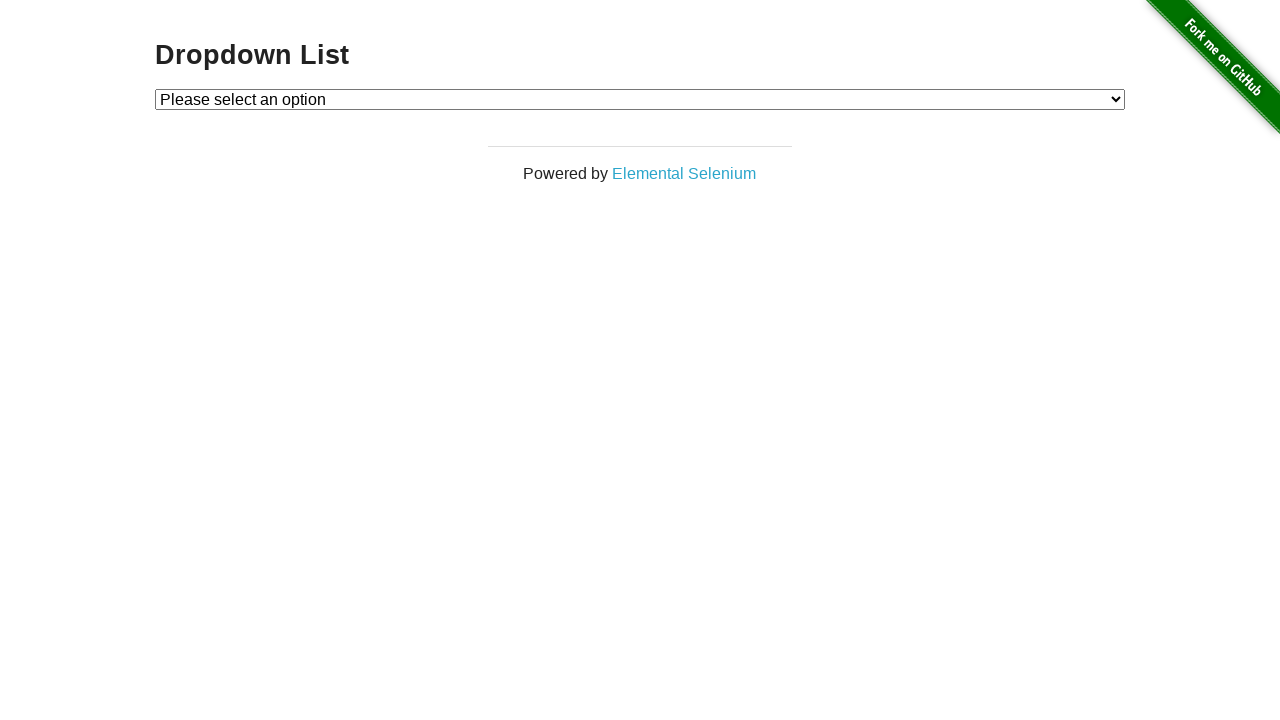

Verified second option text is 'Option 1'
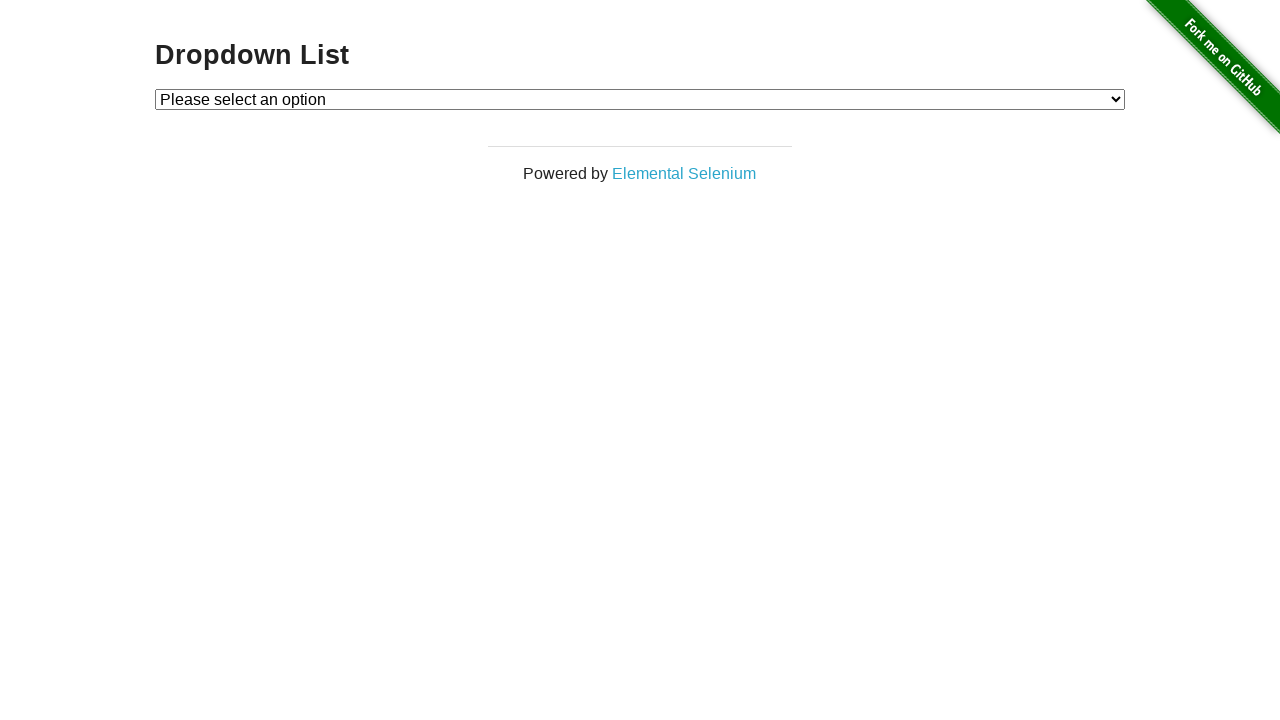

Verified third option text is 'Option 2'
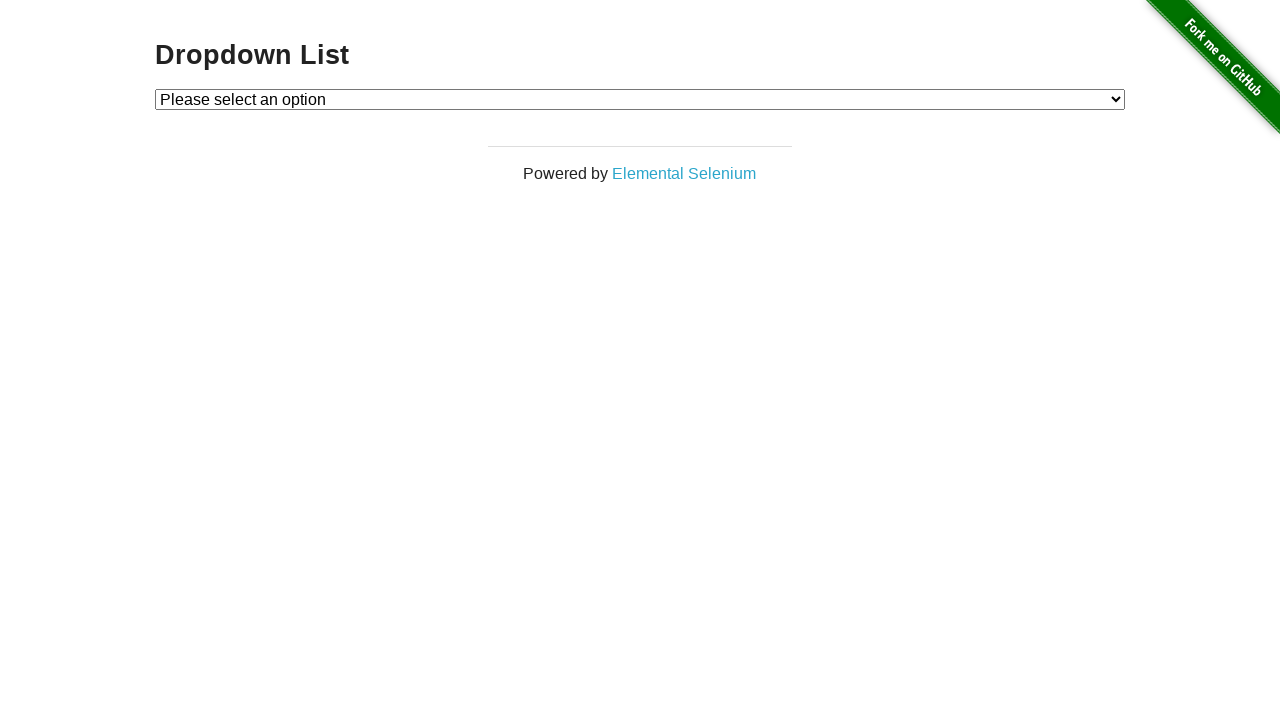

Selected 'Option 1' from the dropdown on #dropdown
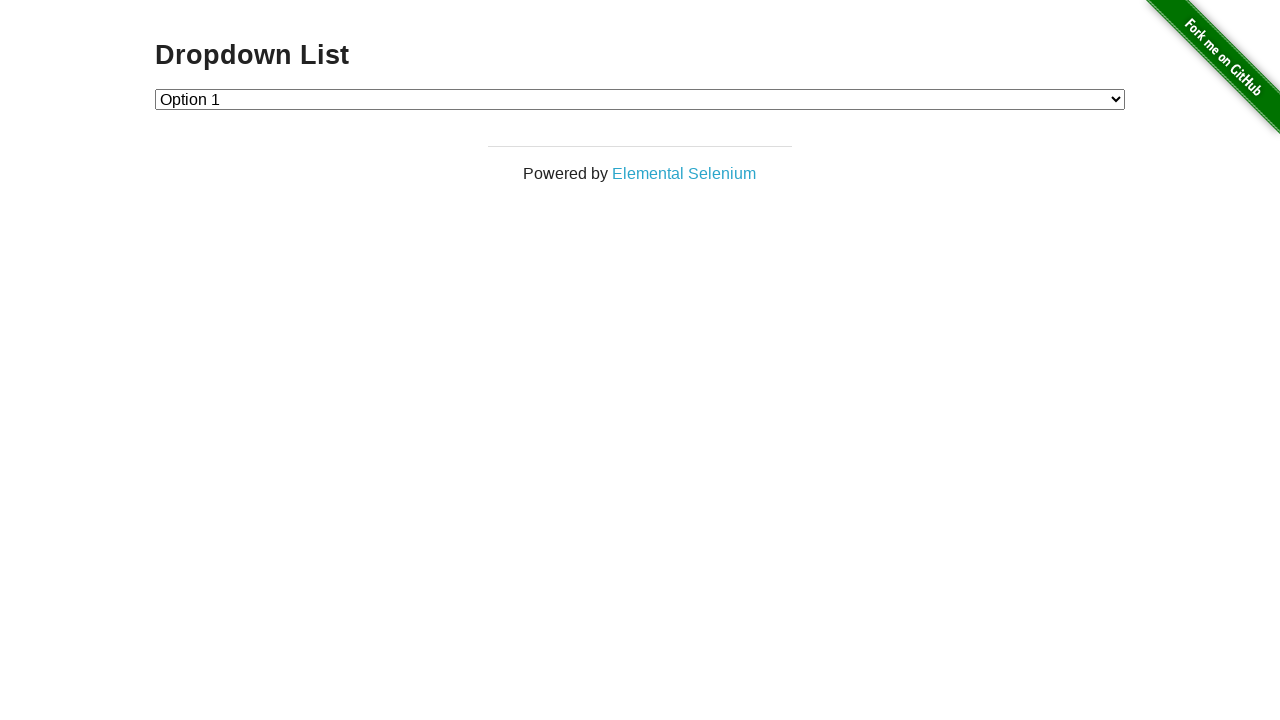

Verified 'Option 1' is selected (input value = '1')
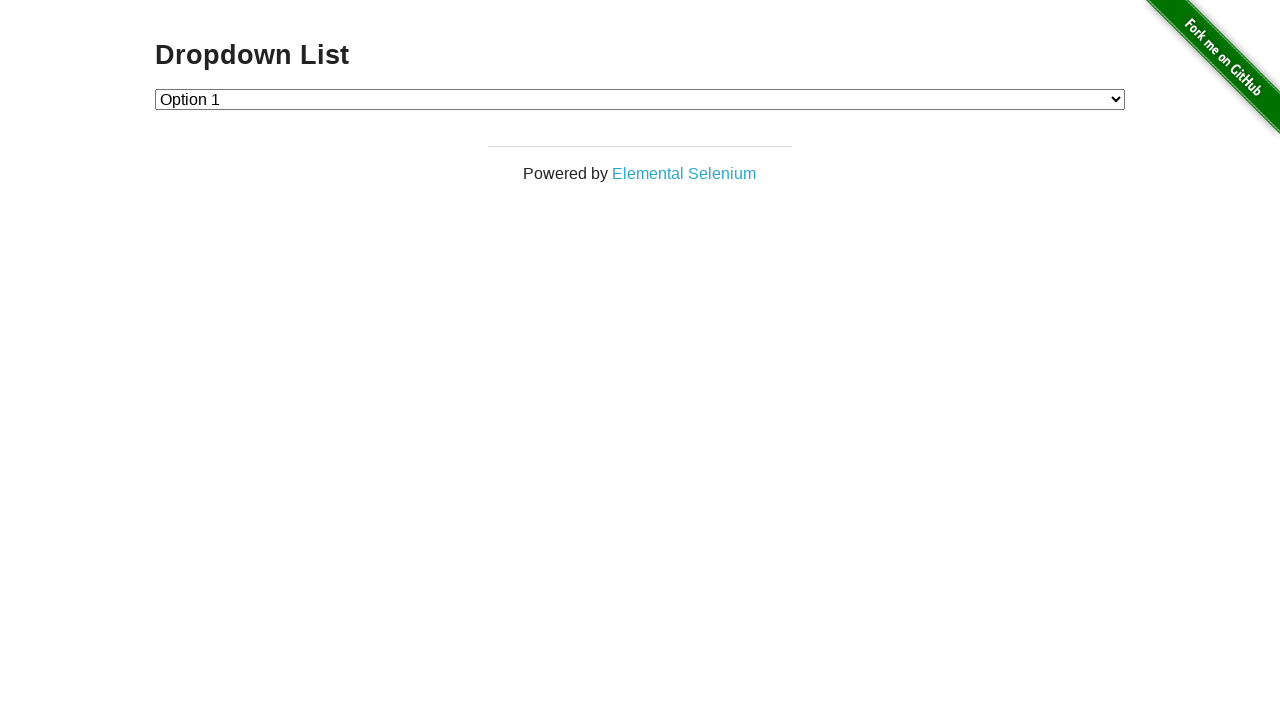

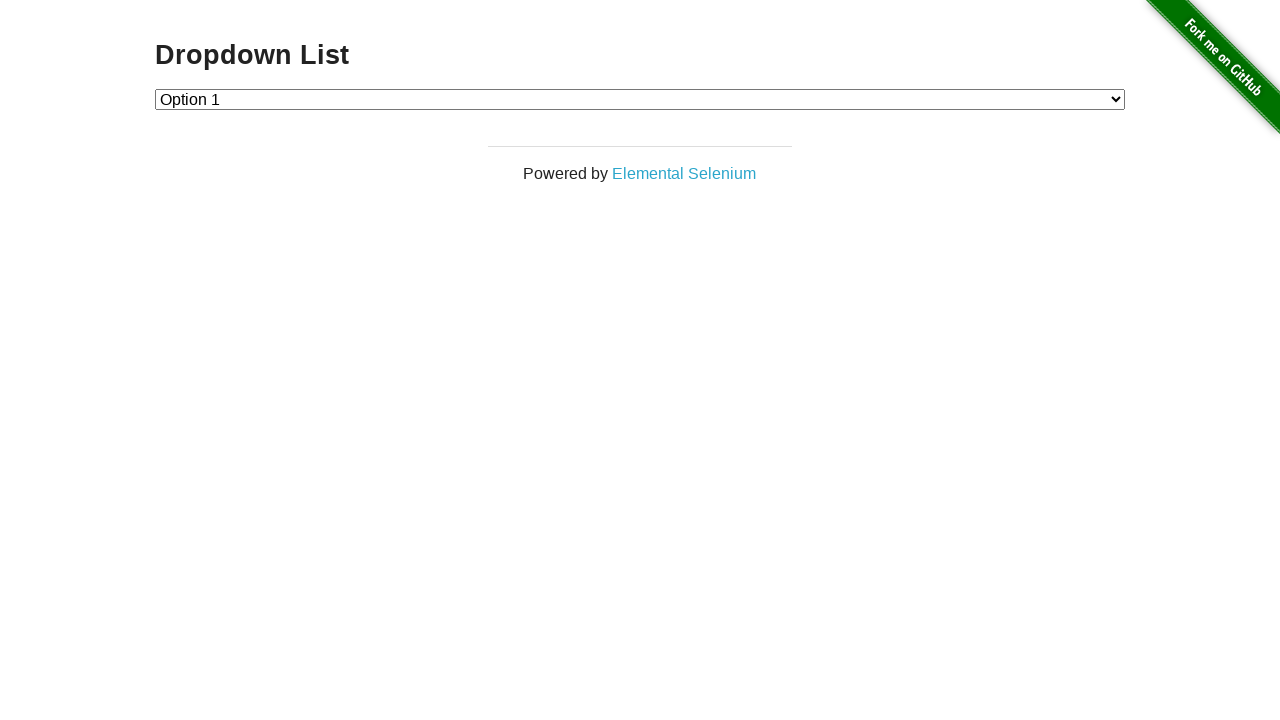